Tests finding an element using CSS selector and entering text into the input field

Starting URL: https://www.qa-practice.com/elements/input/simple

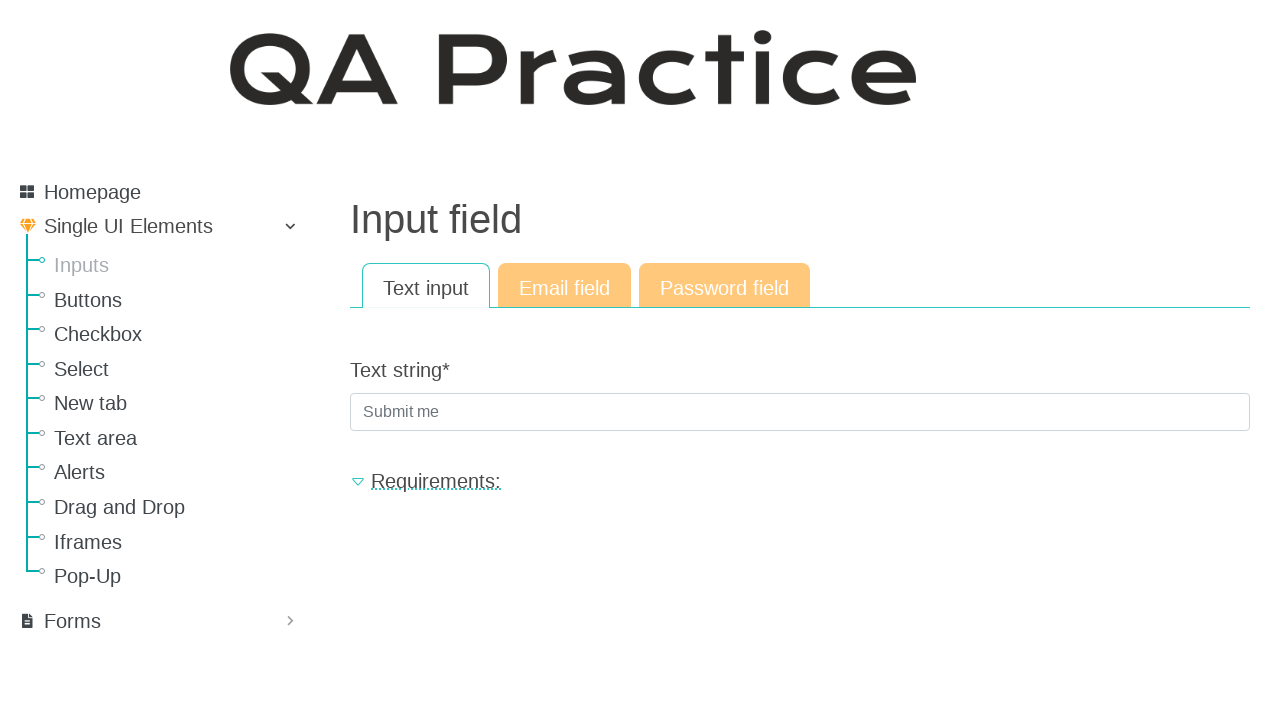

Filled input field with CSS selector '.form-control' with text 'input_data' on .form-control
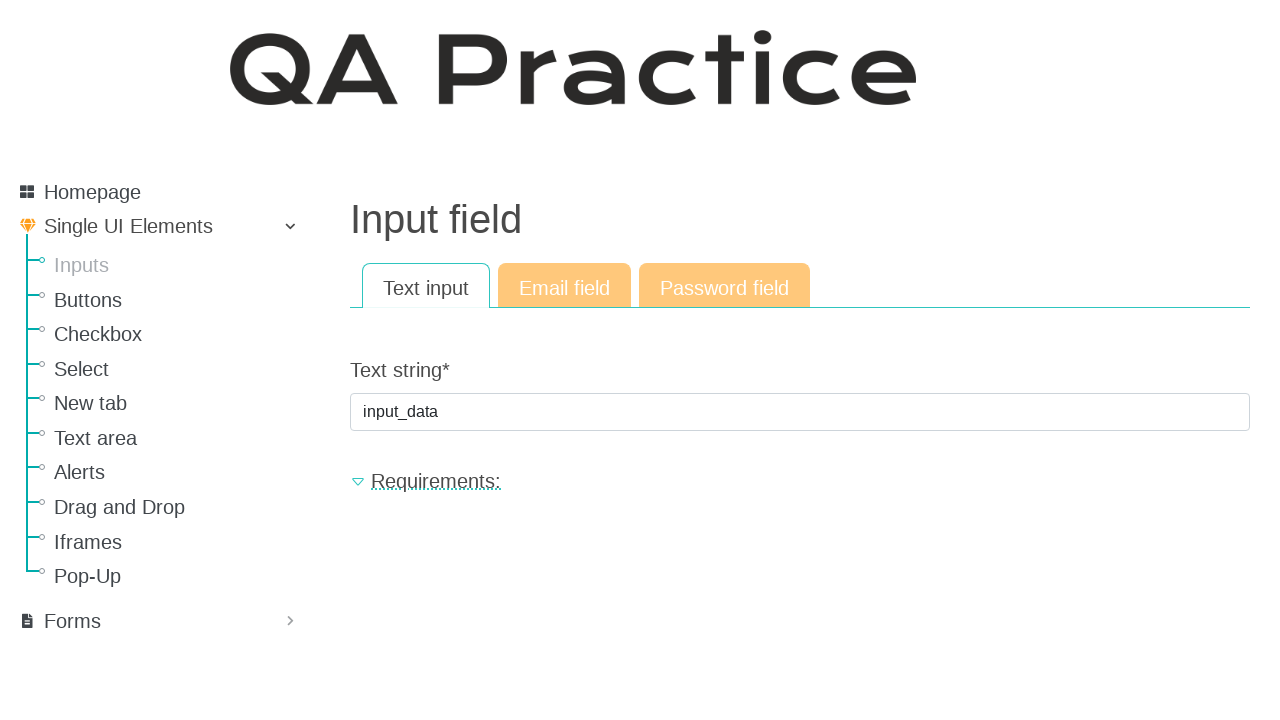

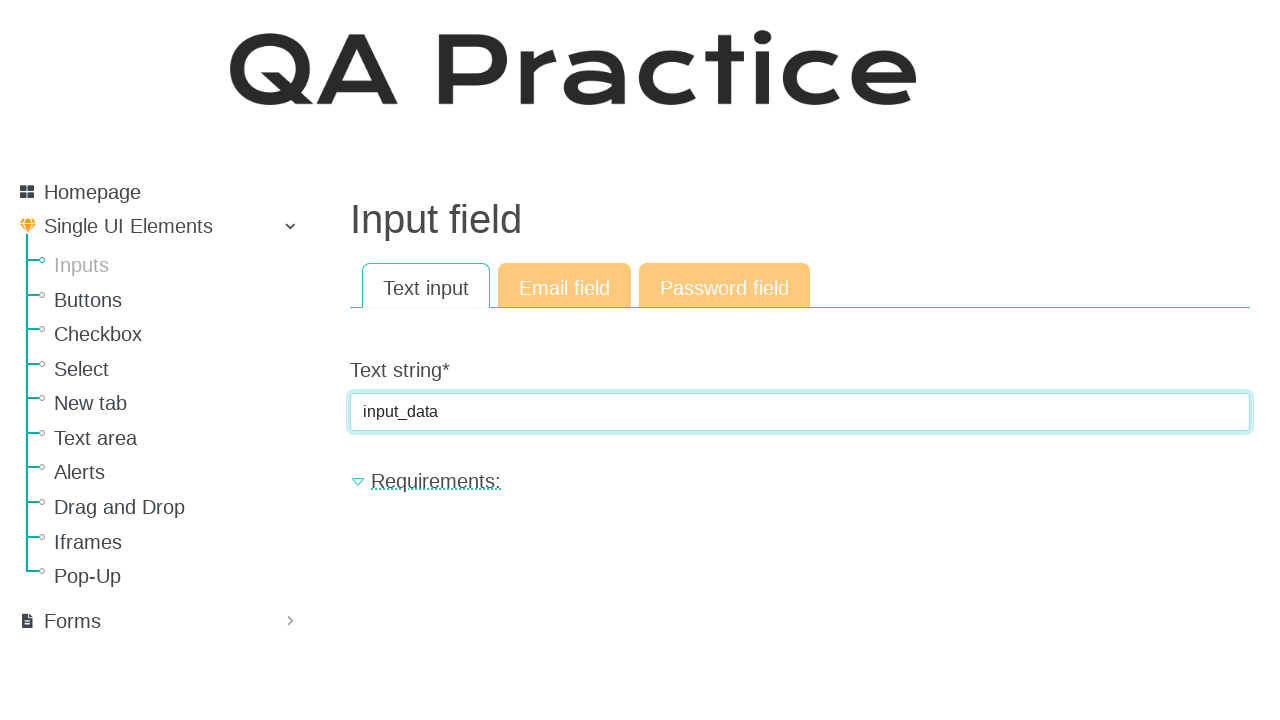